Tests browser window manipulation (minimize, maximize, fullscreen, resize, reposition) and takes screenshots of the page and a specific element, then clicks a download link

Starting URL: http://sahitest.com/demo/saveAs.htm

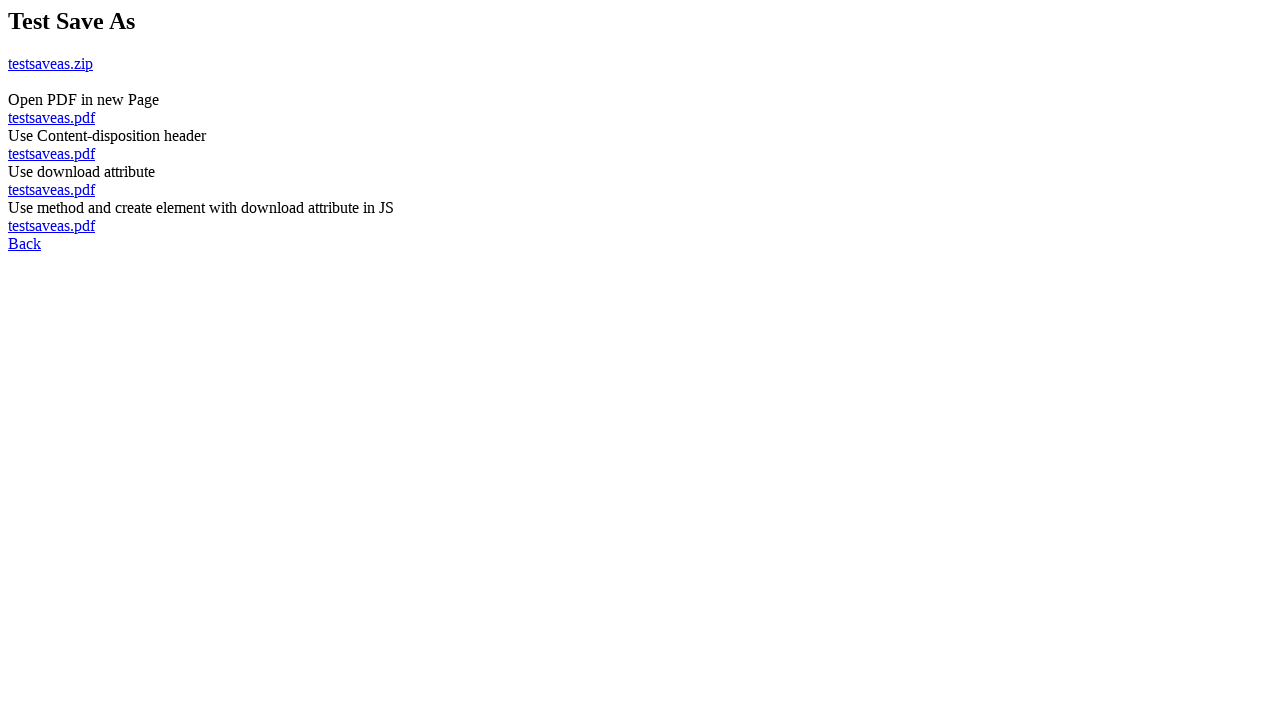

Set viewport size to 500x500 pixels
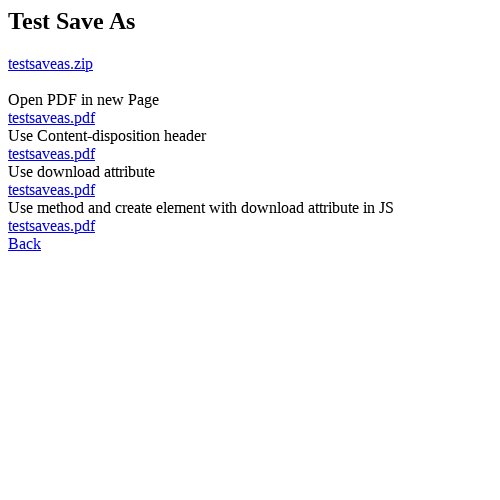

Waited for download link 'testsaveas.zip' to appear
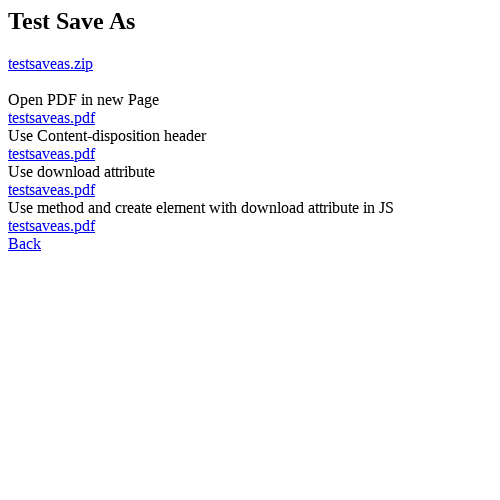

Clicked the testsaveas.zip download link at (50, 63) on xpath=//a[text()='testsaveas.zip']
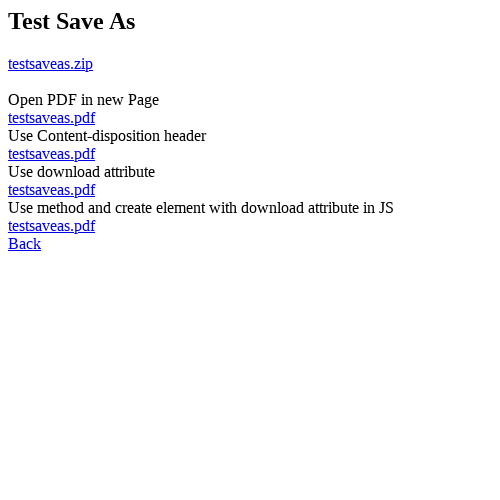

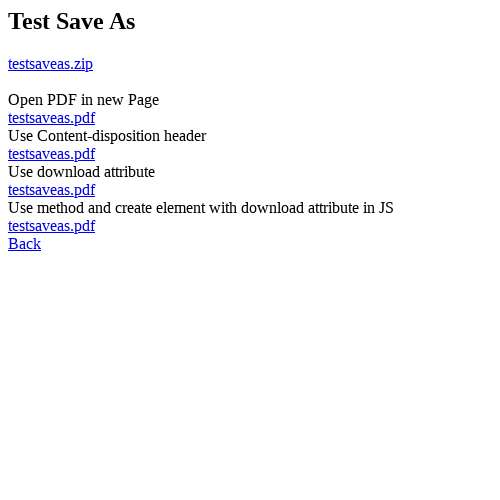